Tests dropdown functionality by verifying dropdown options text, selecting different options, and checking their selected state

Starting URL: http://the-internet.herokuapp.com/dropdown

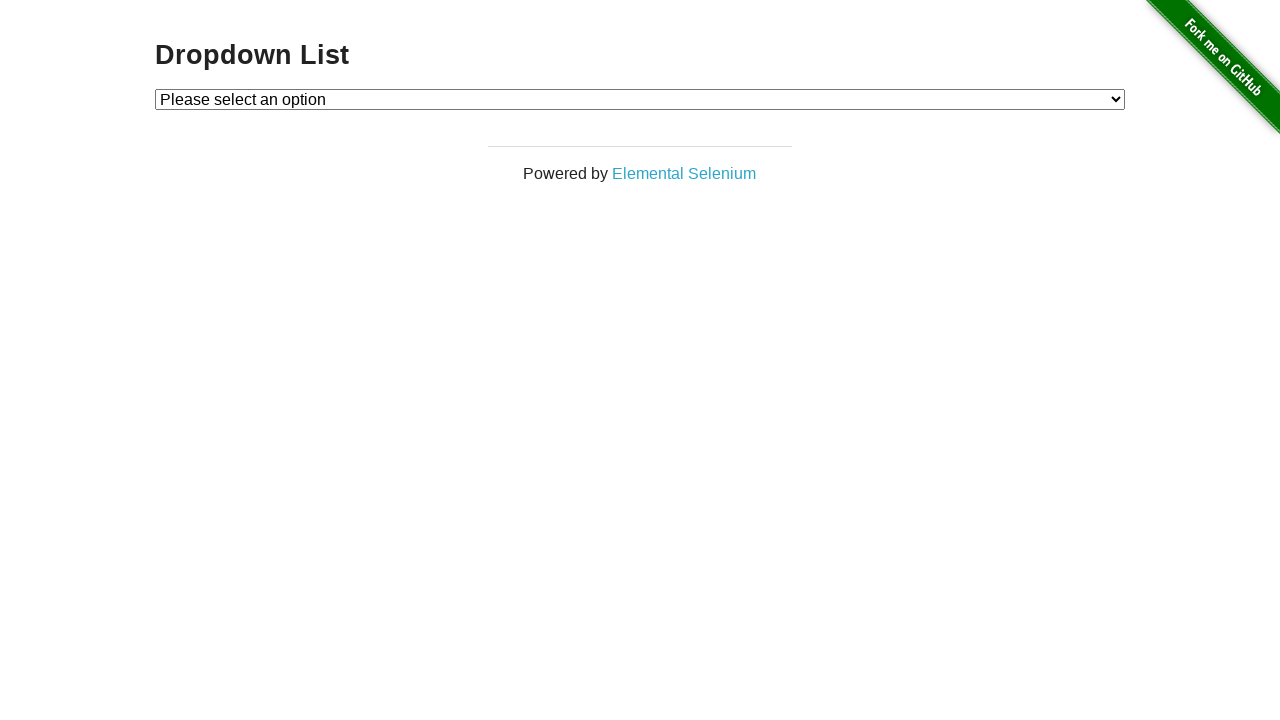

Waited for dropdown to be visible
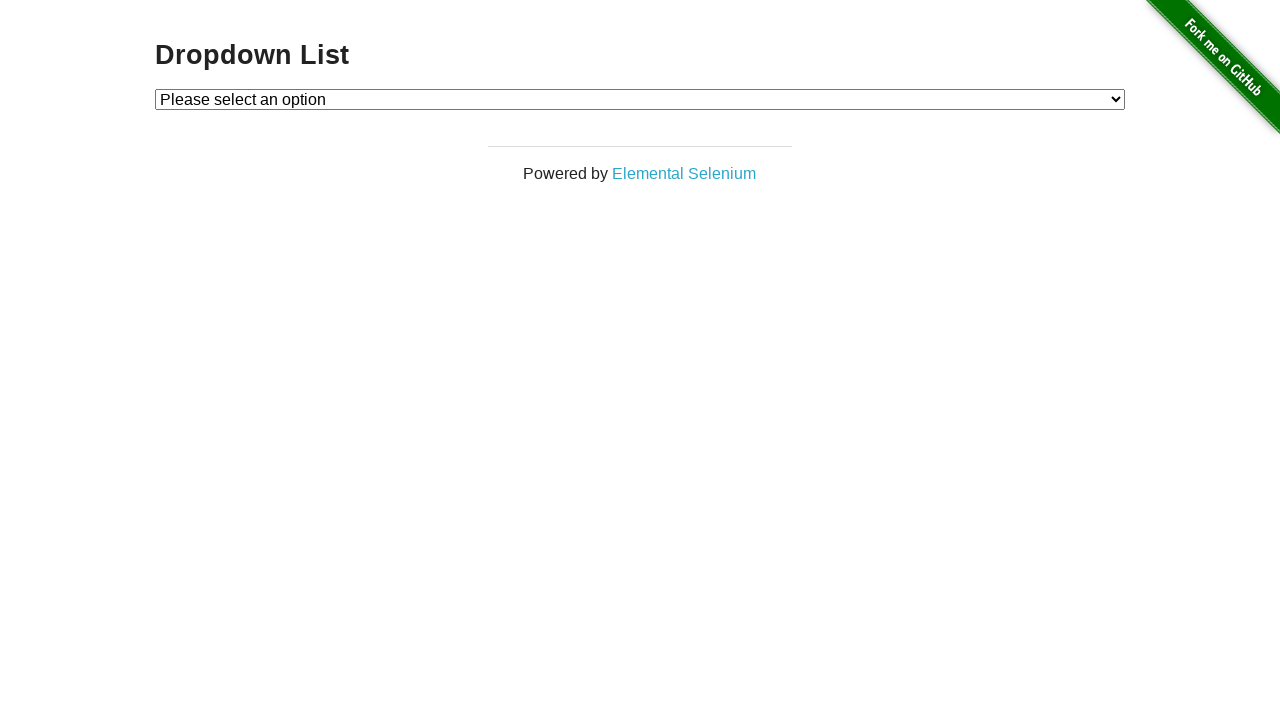

Verified first option text is 'Please select an option'
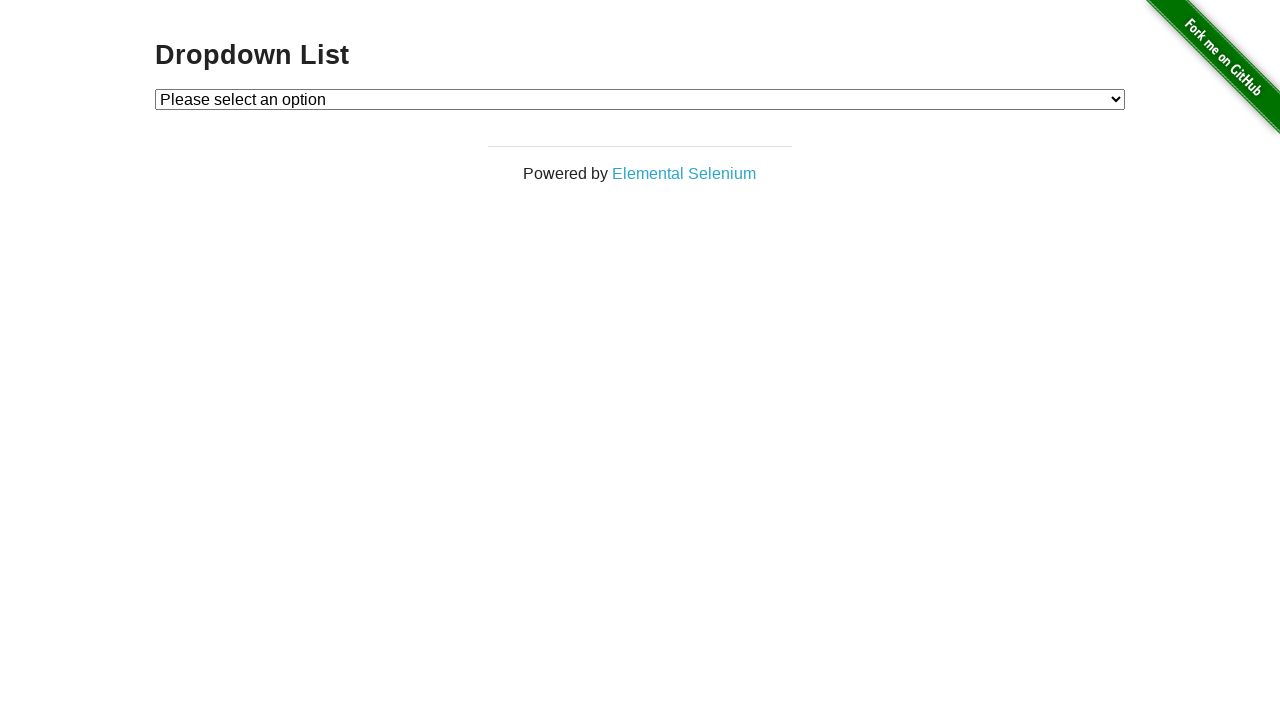

Verified second option text is 'Option 1'
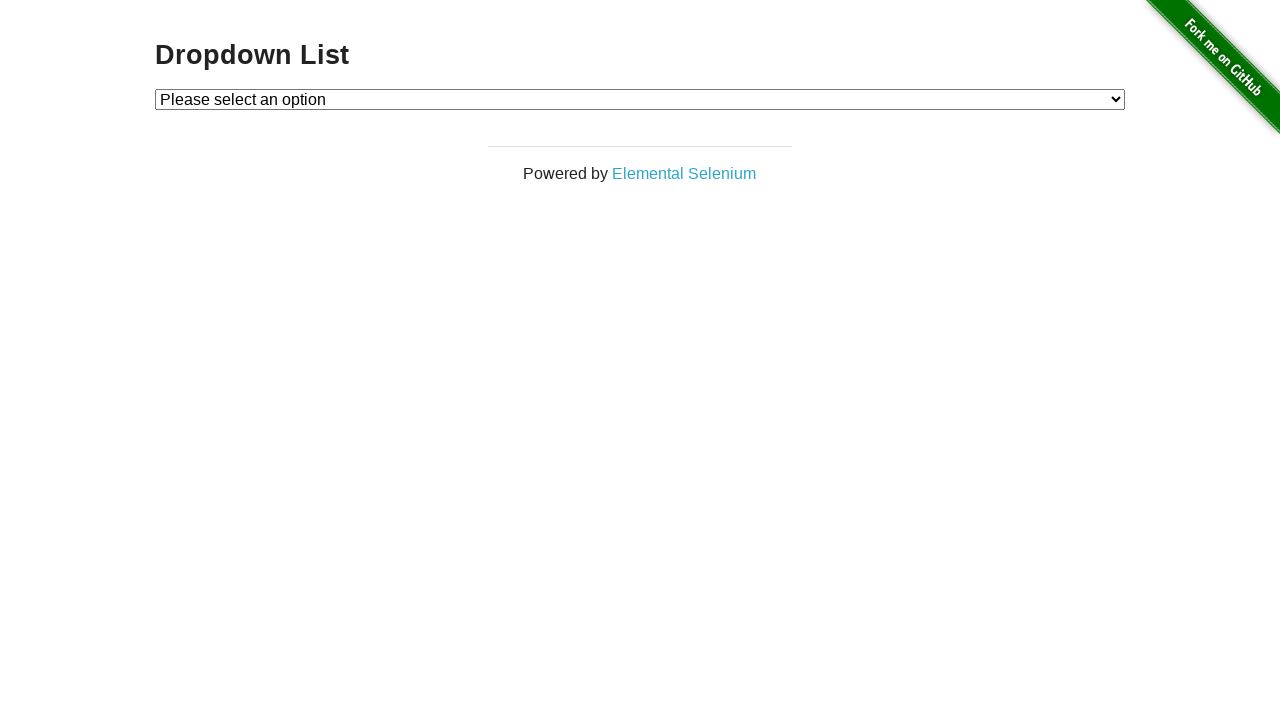

Verified third option text is 'Option 2'
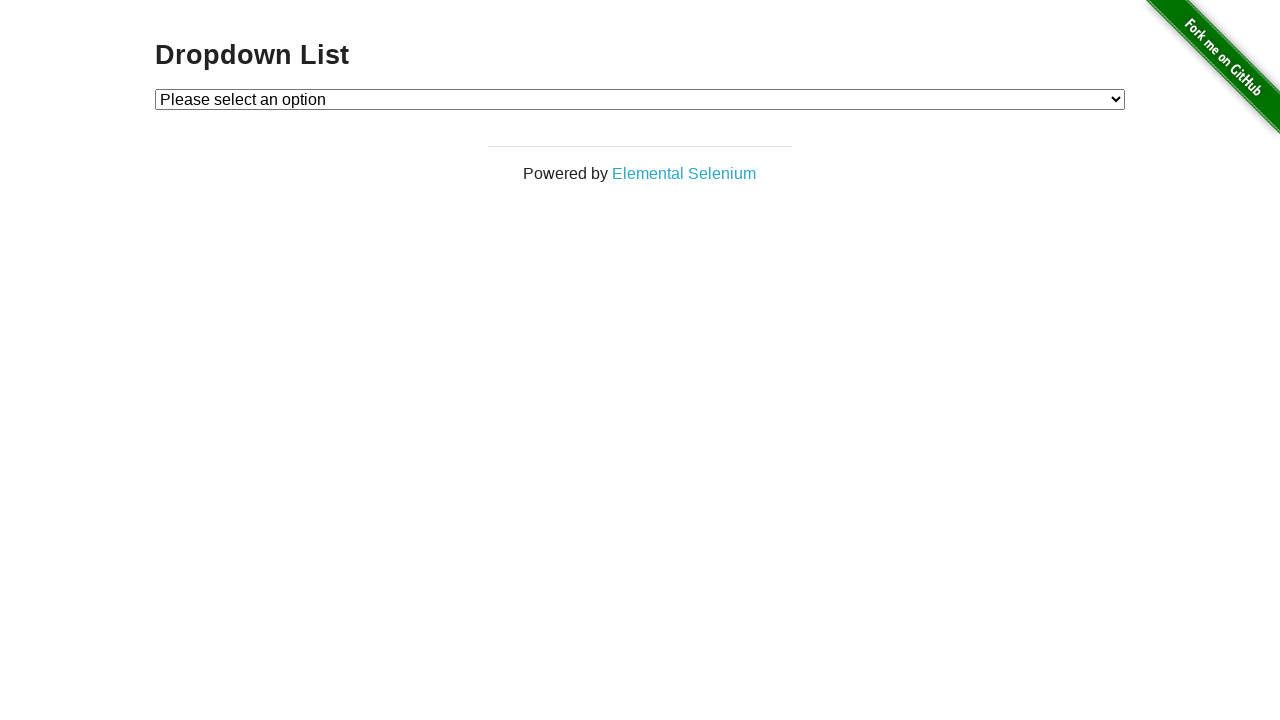

Selected 'Option 1' from dropdown on #dropdown
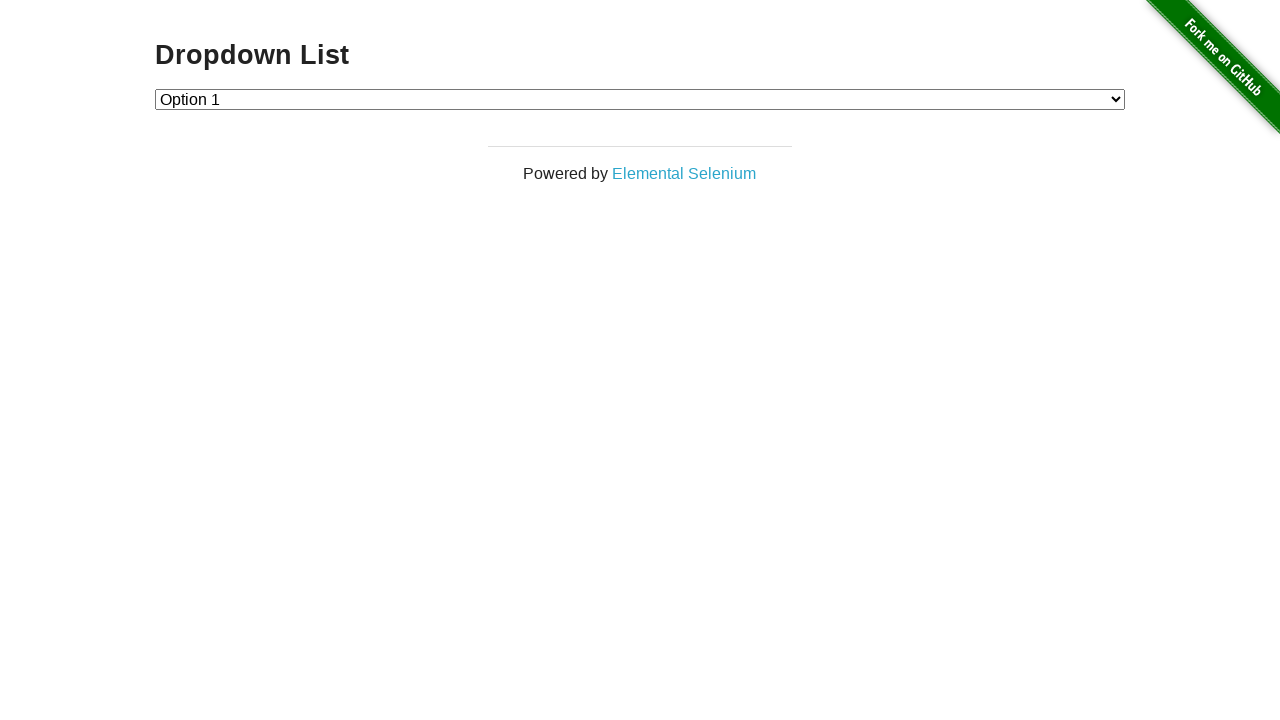

Verified 'Option 1' is selected with value '1'
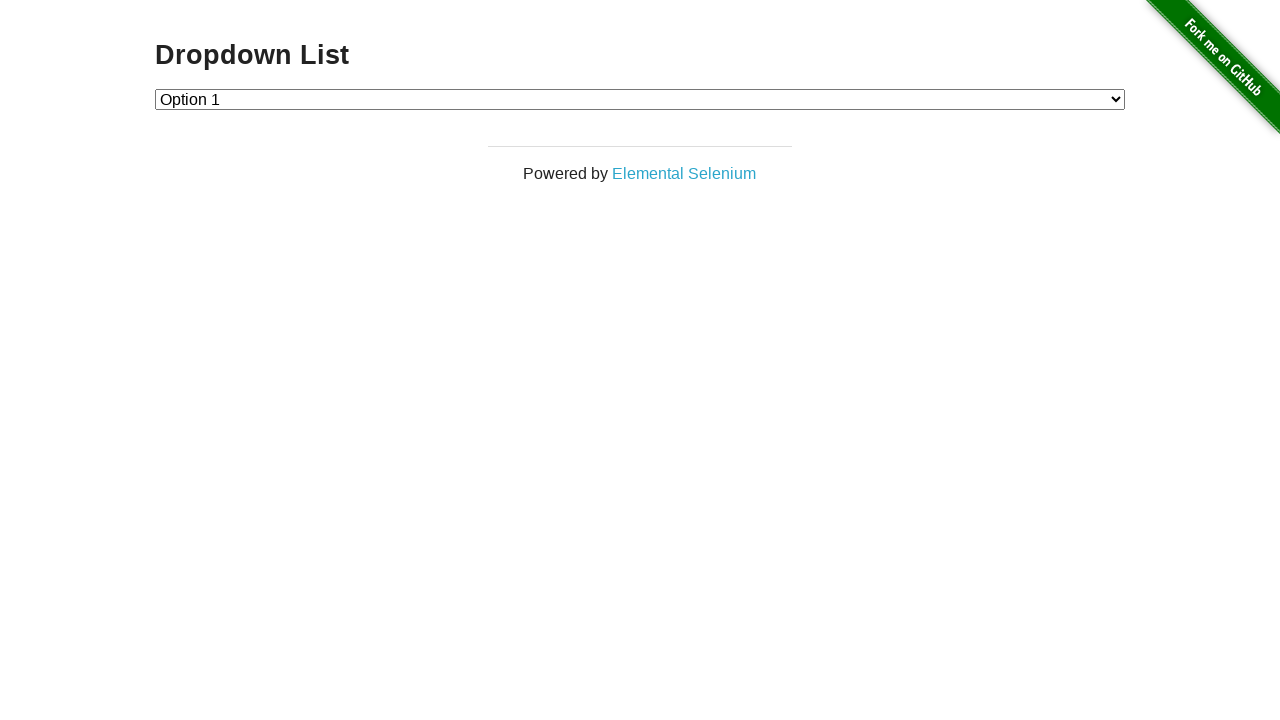

Selected 'Option 2' from dropdown on #dropdown
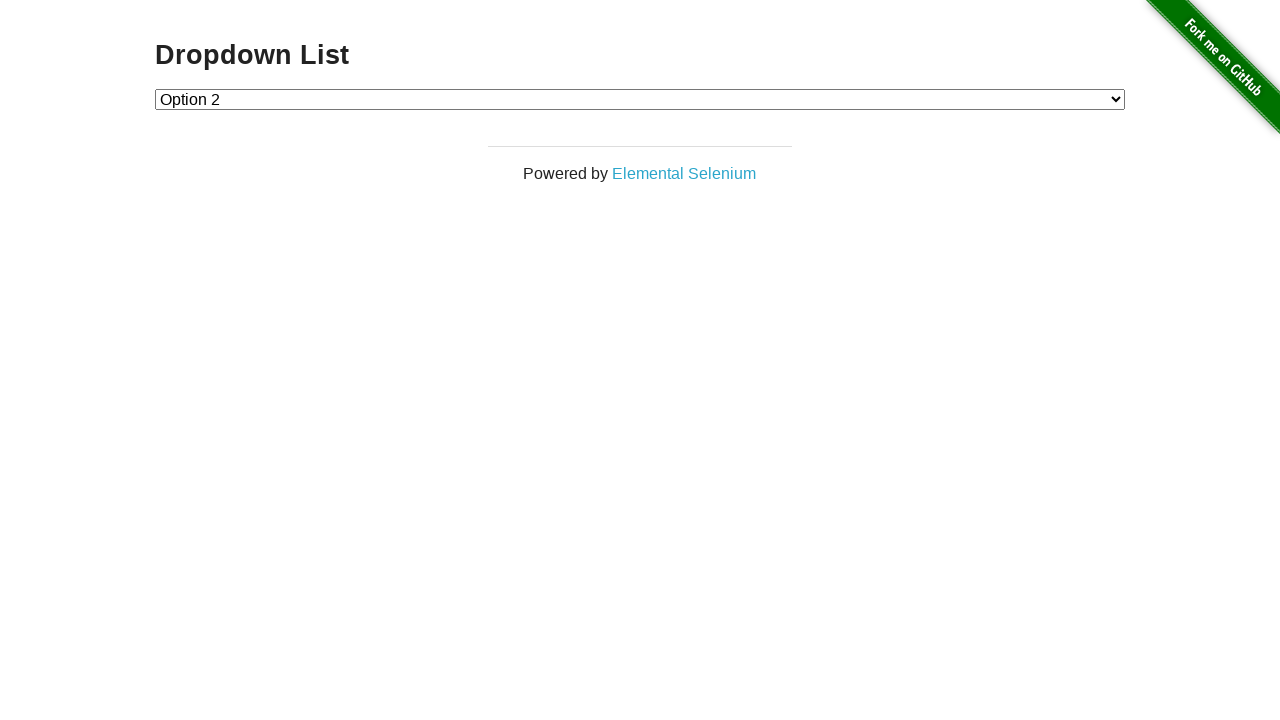

Verified 'Option 2' is selected with value '2'
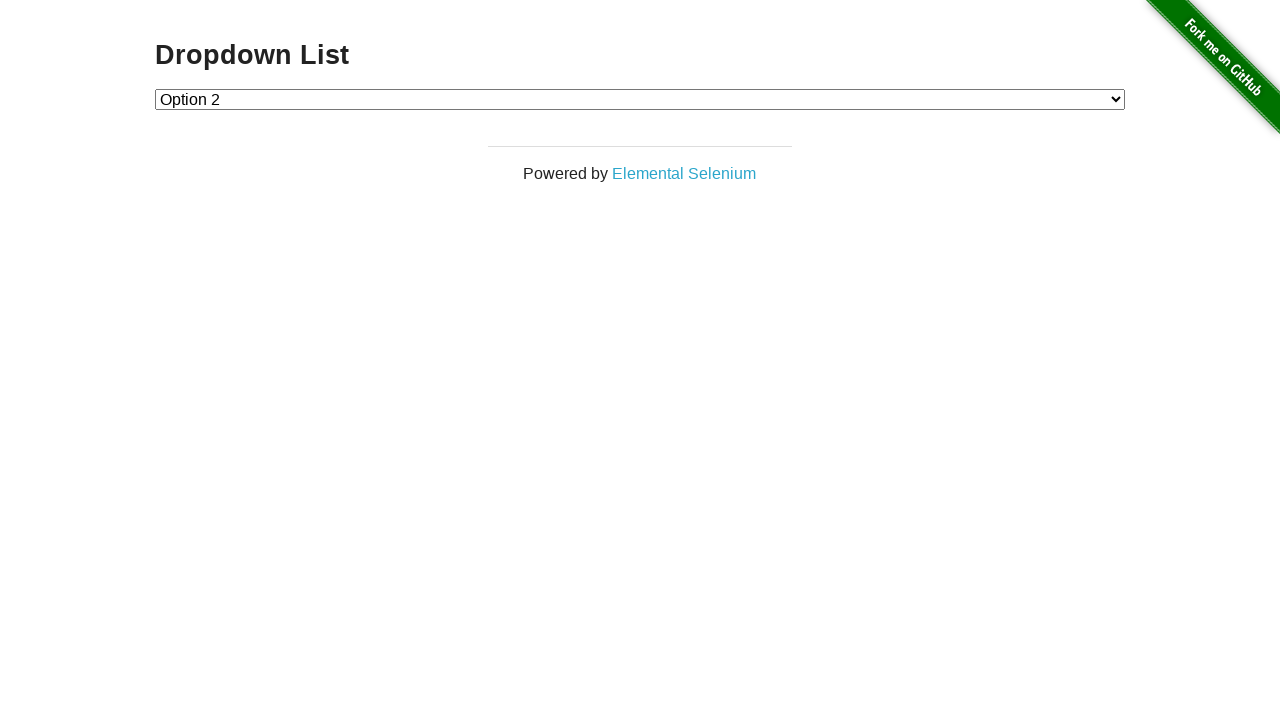

Verified first option is disabled
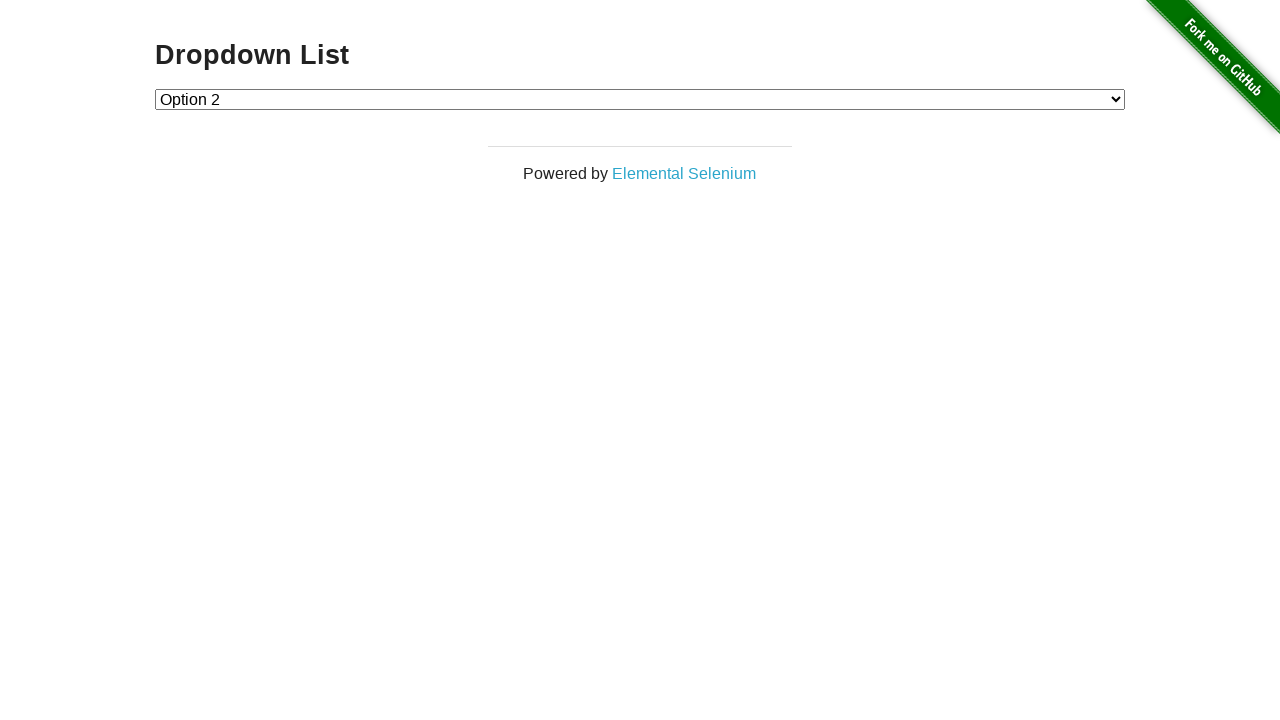

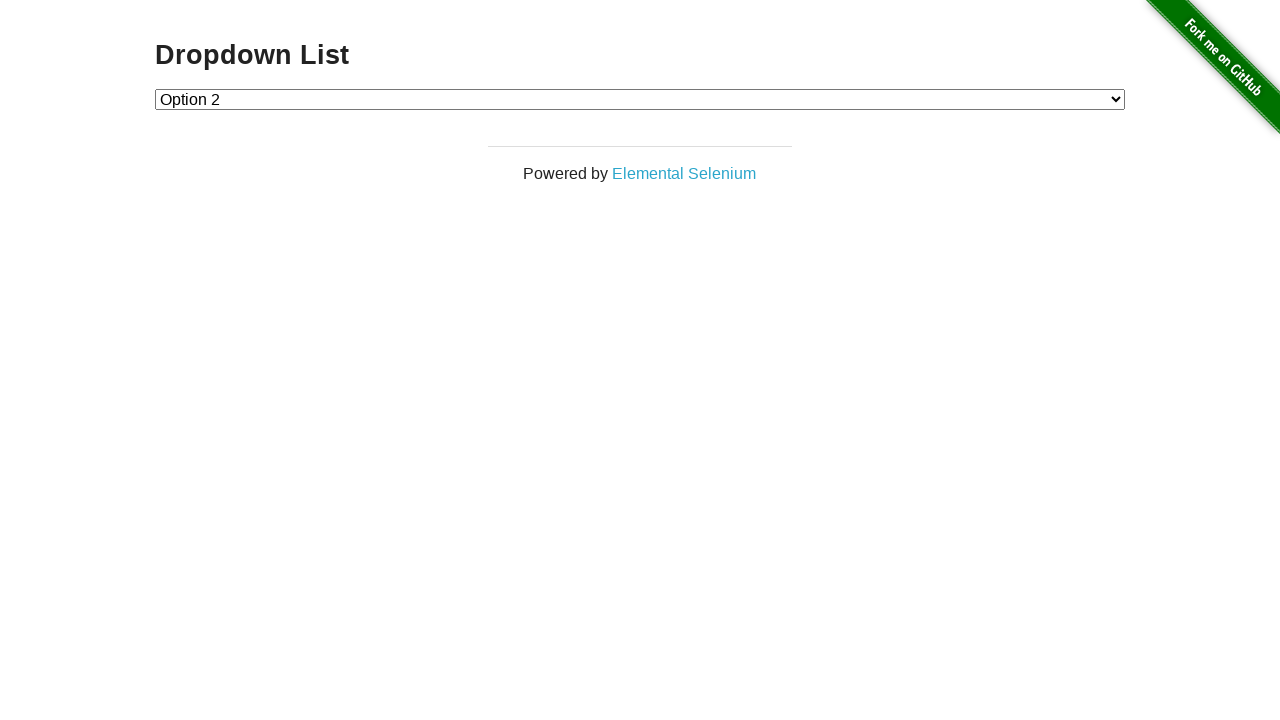